Tests A/B Testing page by clicking the link and verifying the page title

Starting URL: http://the-internet.herokuapp.com/

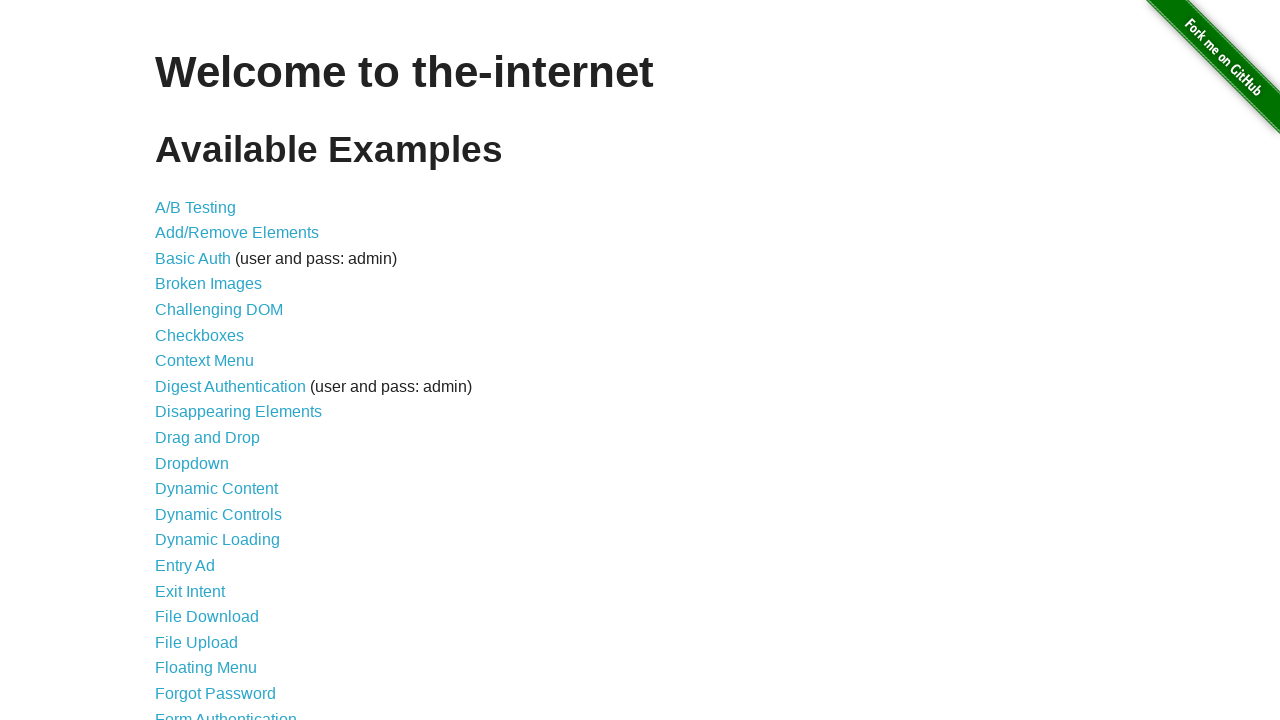

Clicked A/B Testing link at (196, 207) on a[href='/abtest']
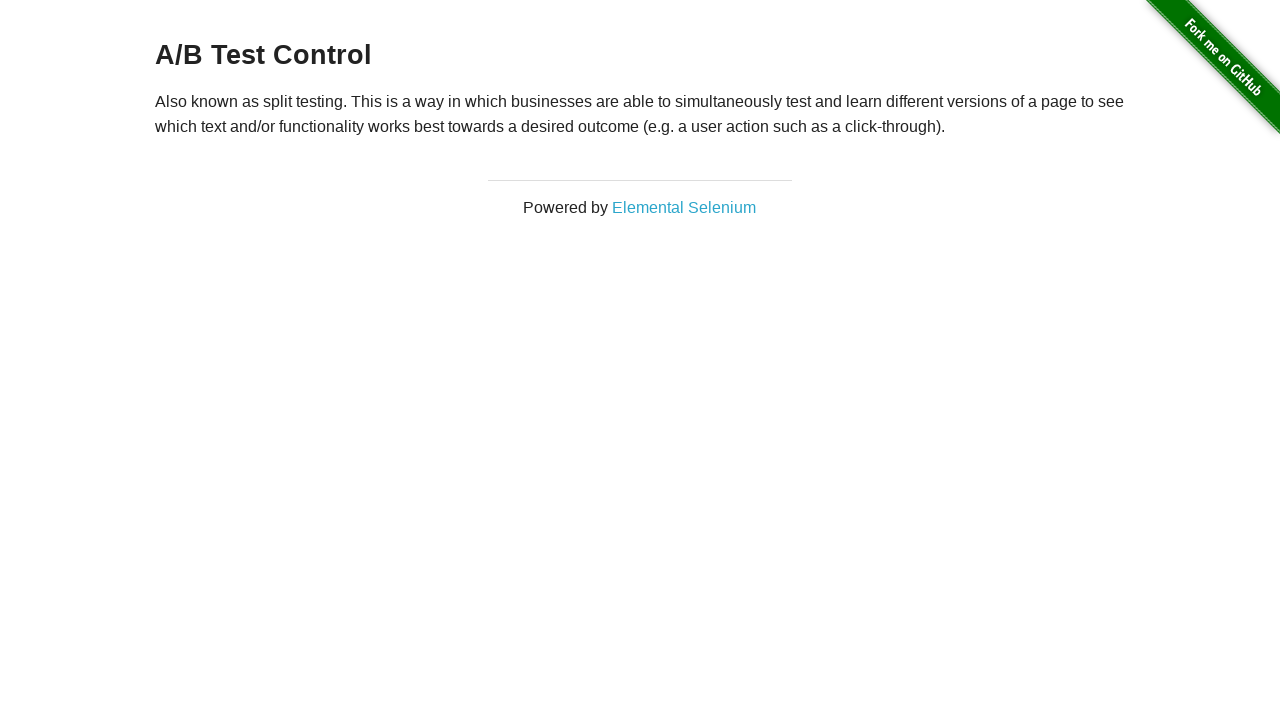

Verified page title is 'The Internet'
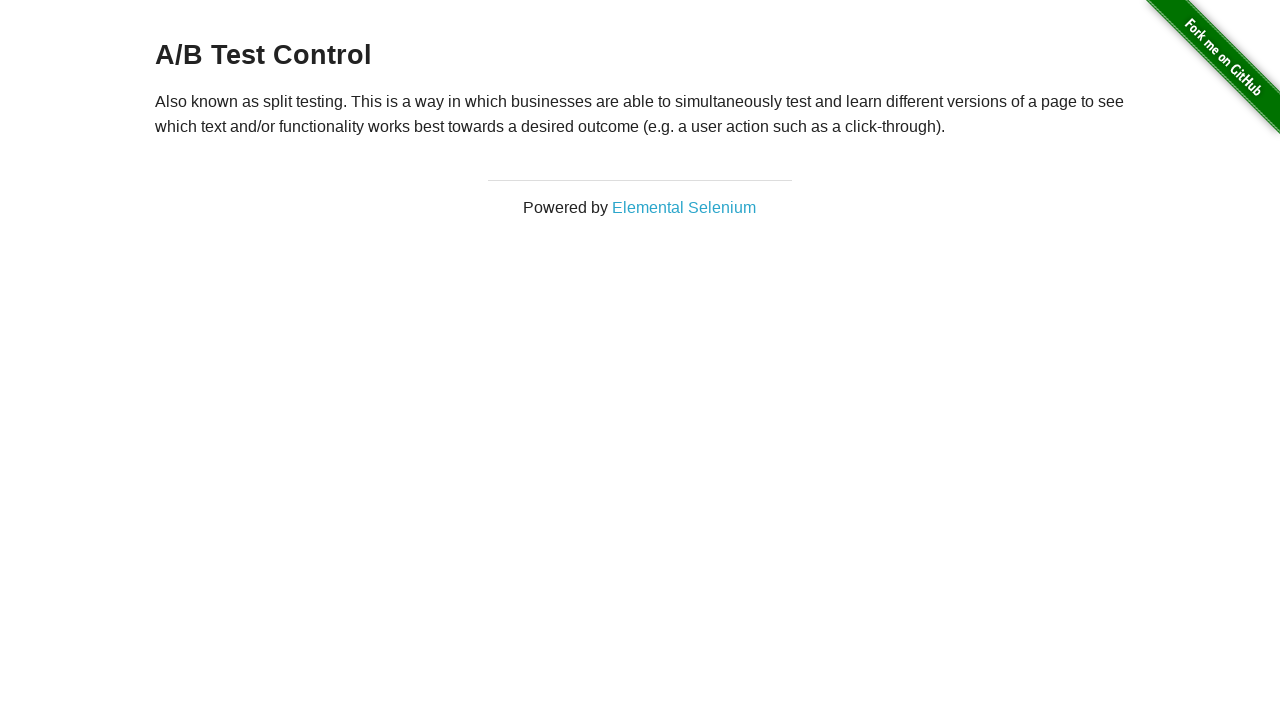

Navigated back to previous page
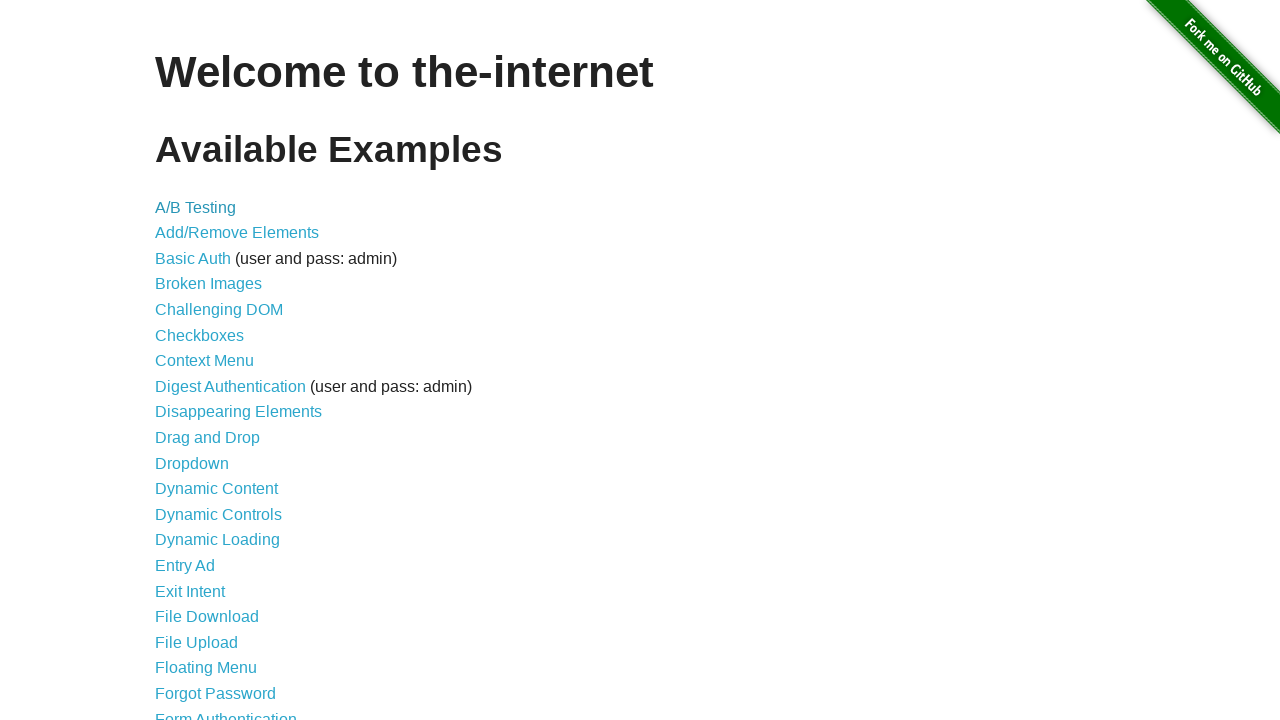

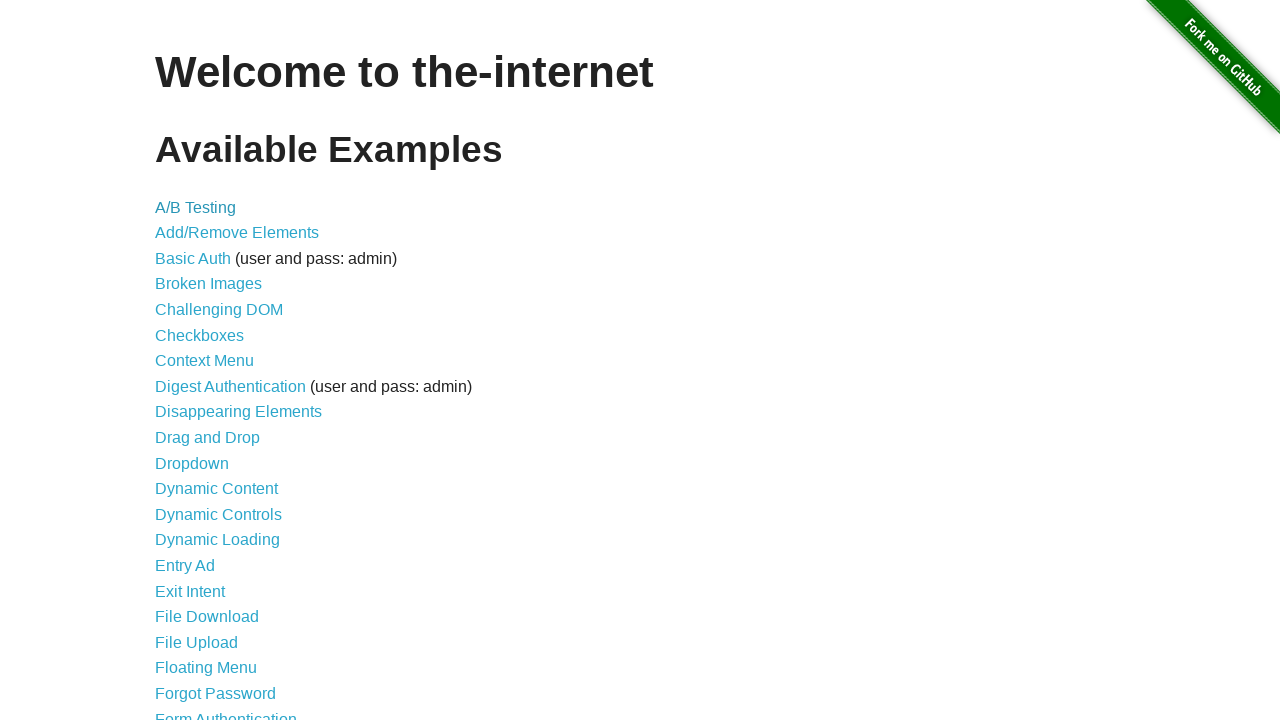